Tests JavaScript alert handling by entering a name in a text field, clicking a button to trigger an alert, and accepting the alert dialog.

Starting URL: https://rahulshettyacademy.com/AutomationPractice/

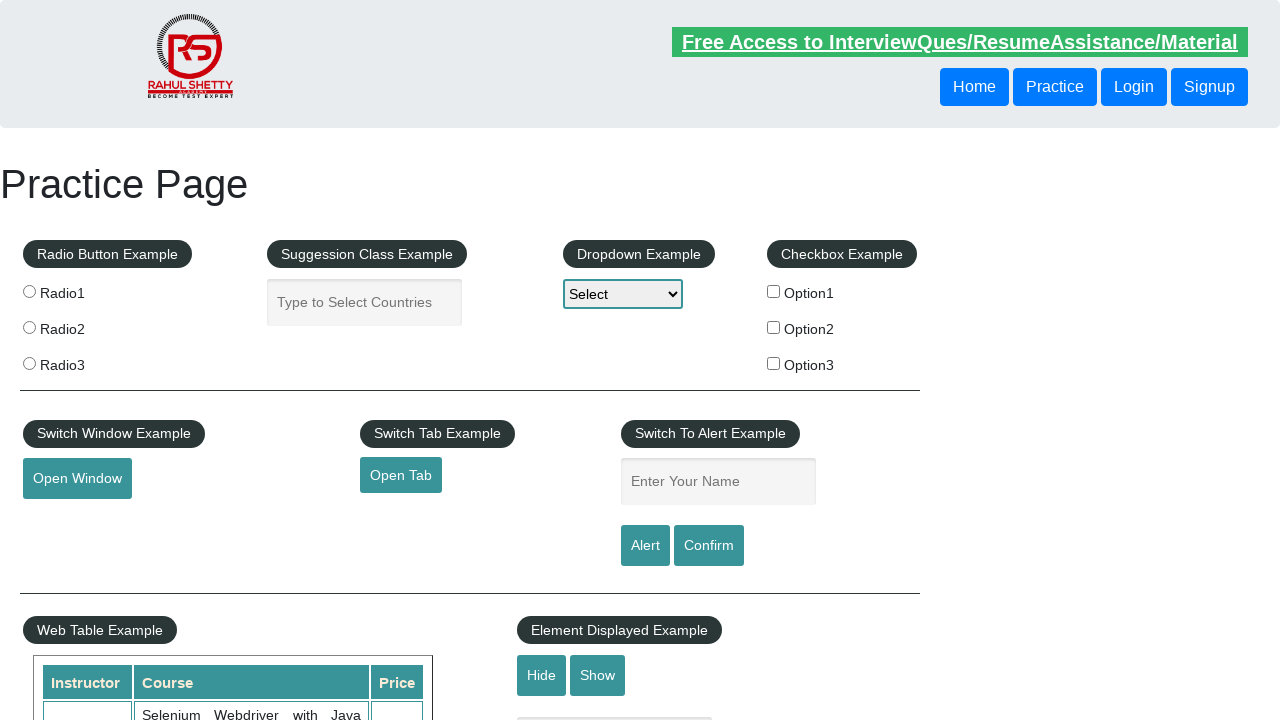

Filled name field with 'sadguna' on #name
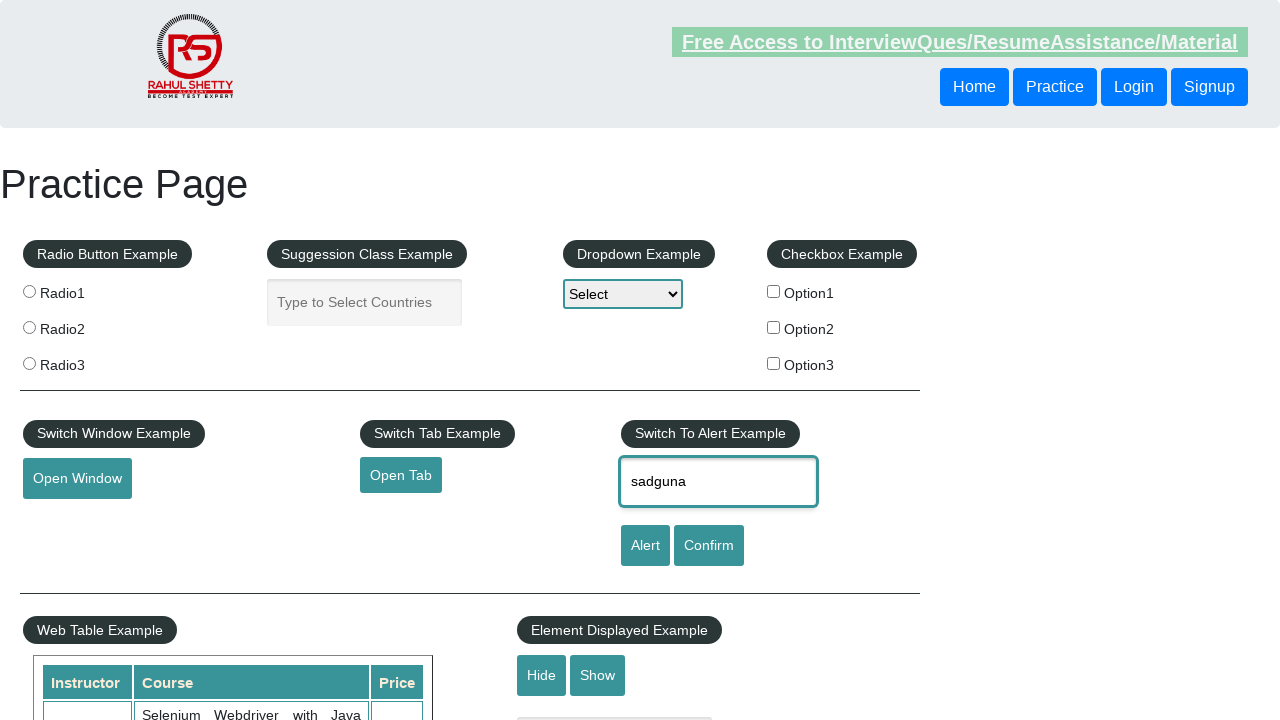

Clicked alert button to trigger JavaScript alert at (645, 546) on #alertbtn
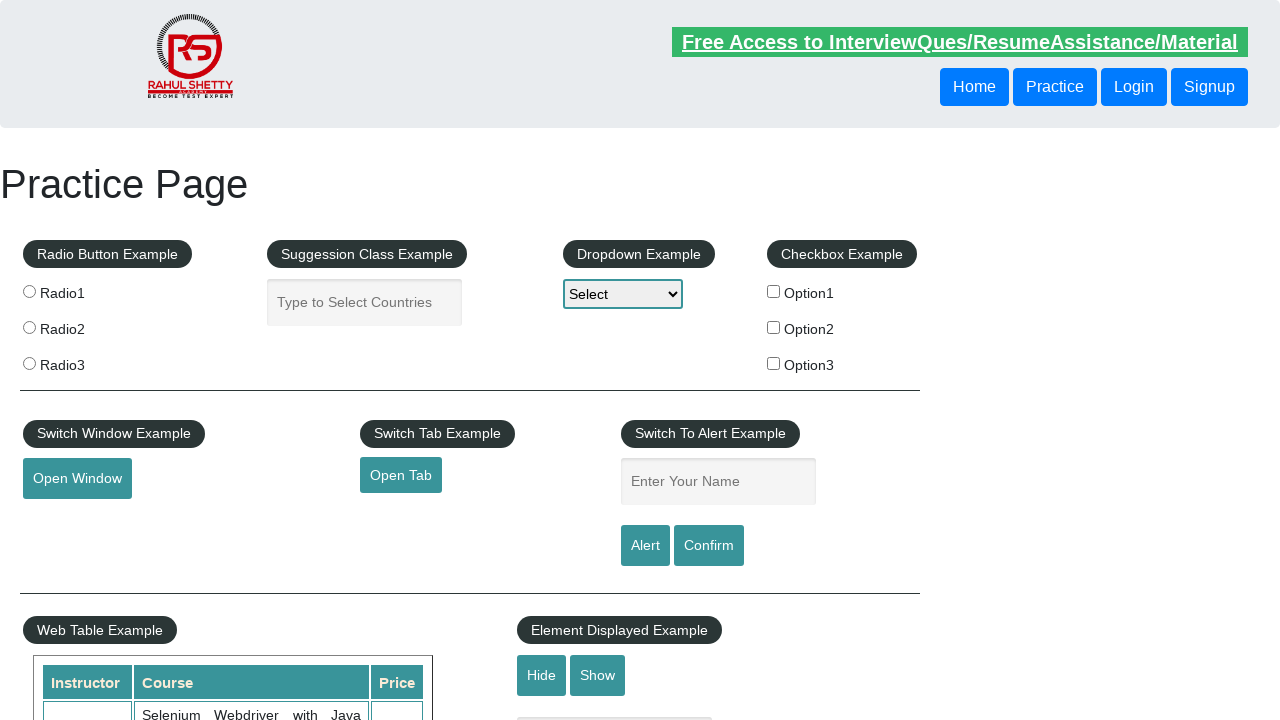

Set up dialog handler to accept alert
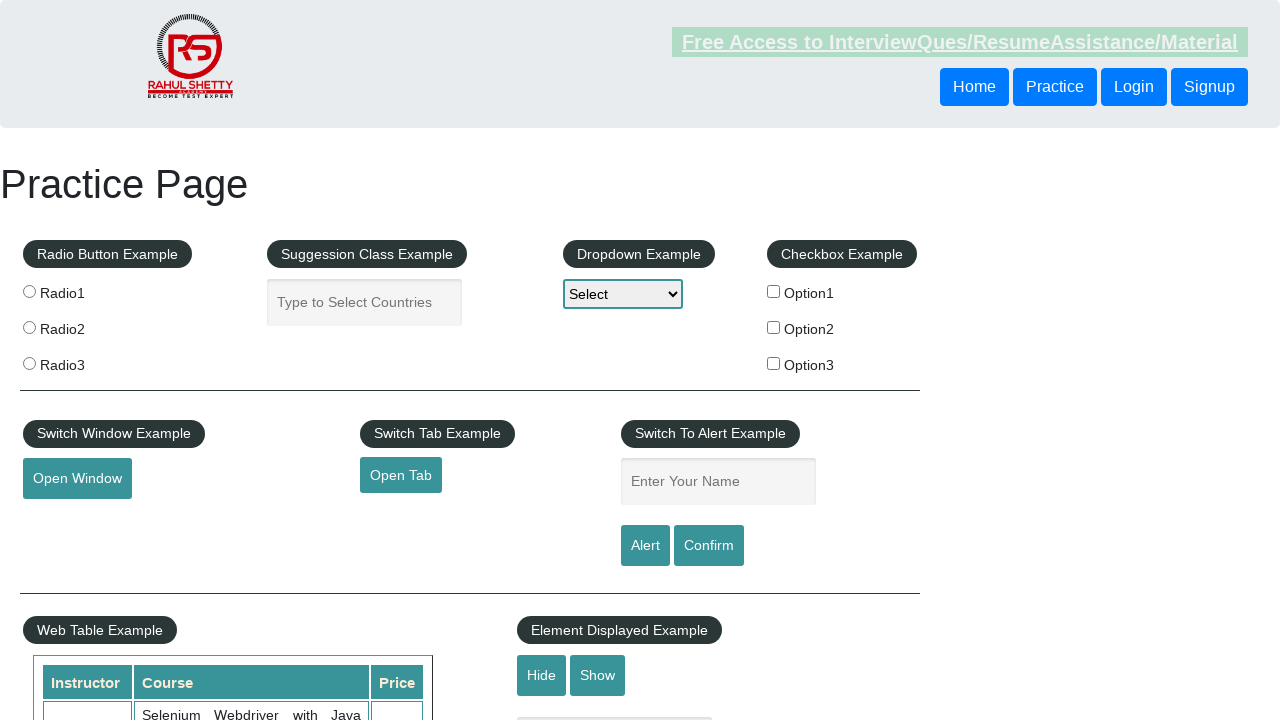

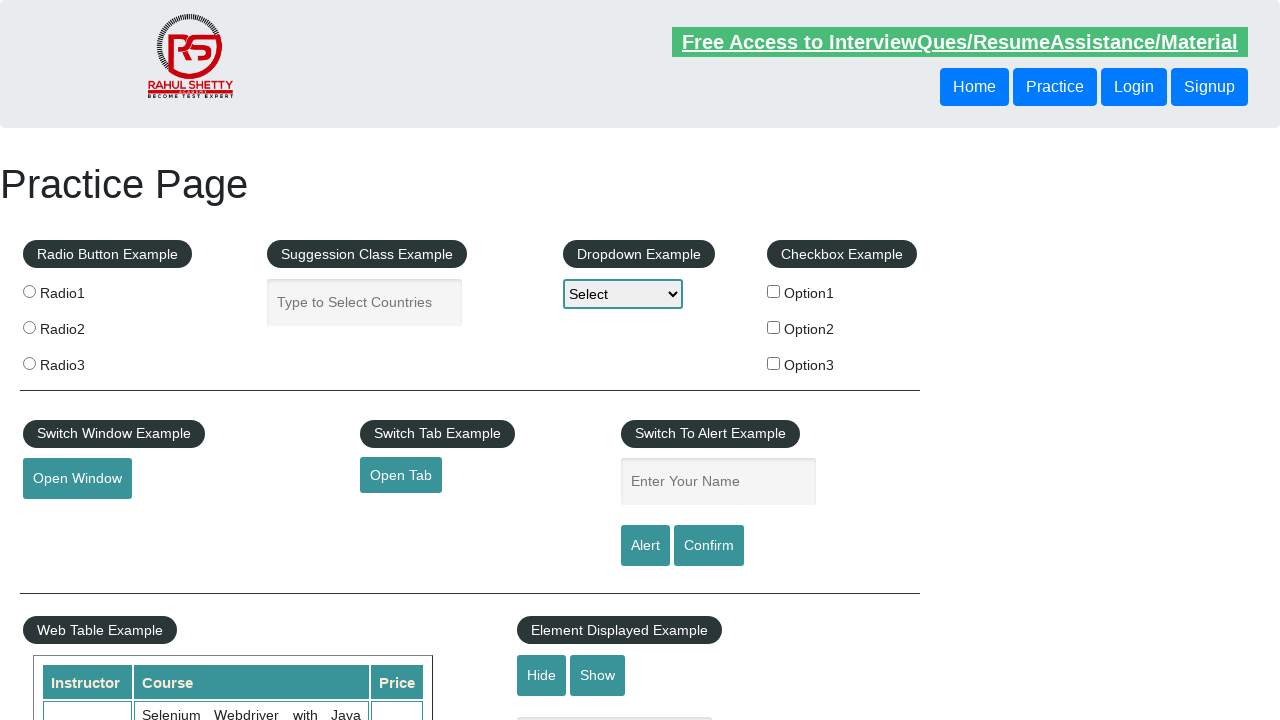